Tests input field interaction by filling text and password fields with test data.

Starting URL: https://bonigarcia.dev/selenium-webdriver-java/web-form.html

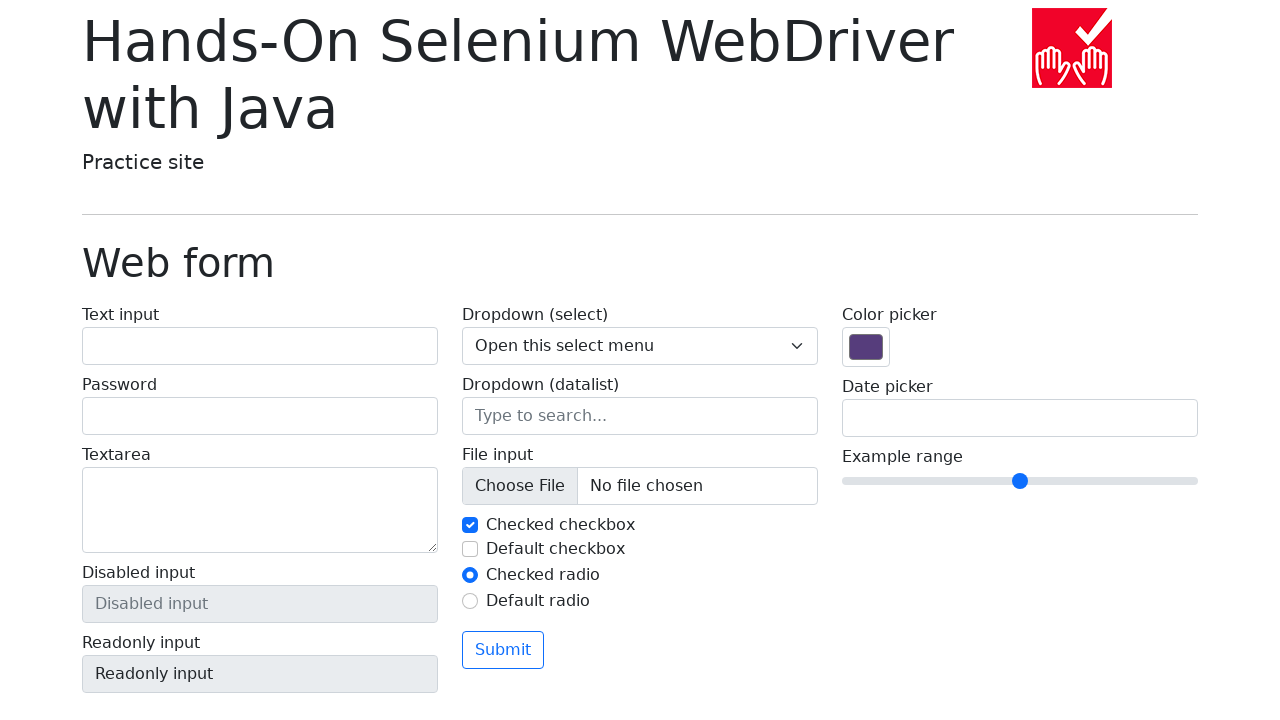

Filled text input field with 'Hello Selenium' on #my-text-id
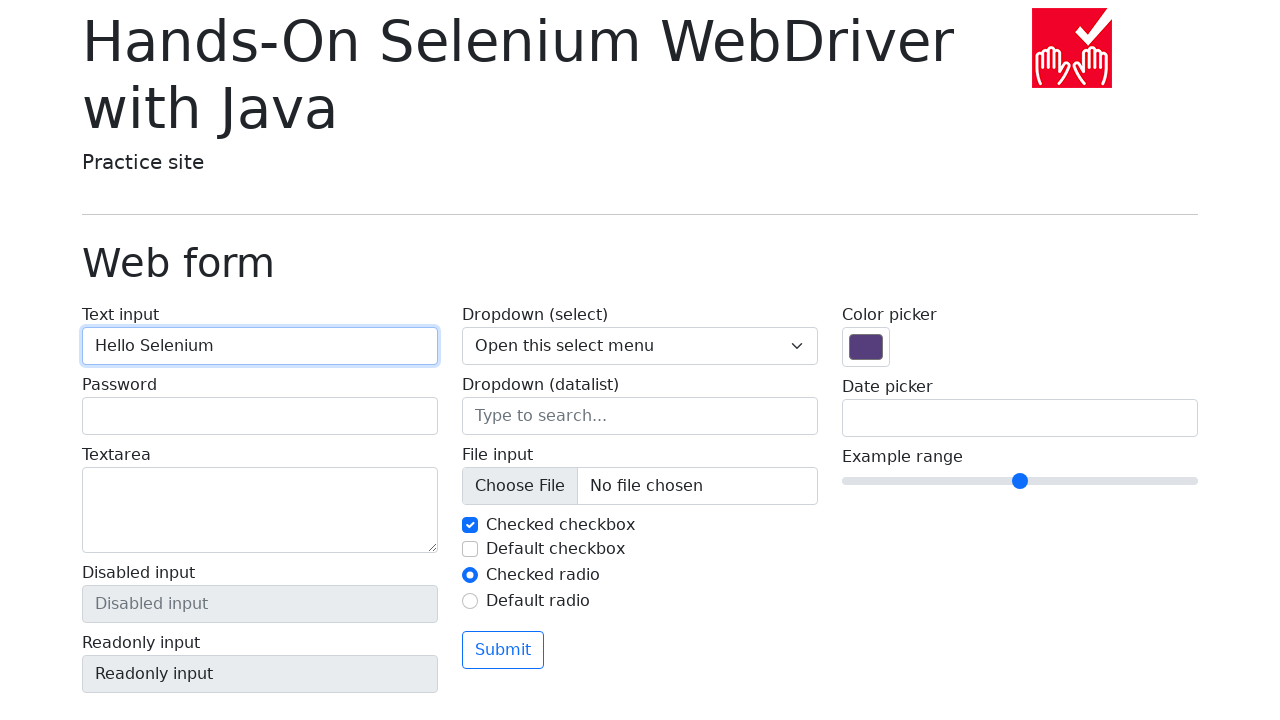

Filled password field with 'Selenium123' on input[name='my-password']
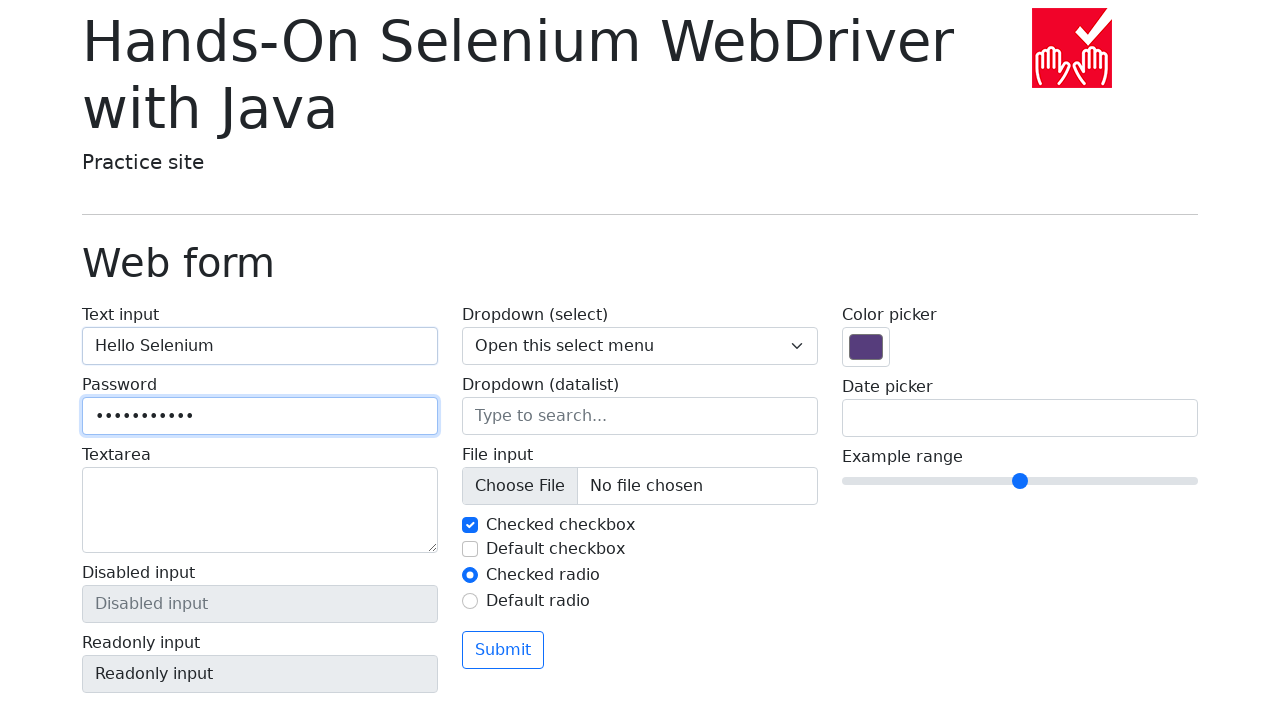

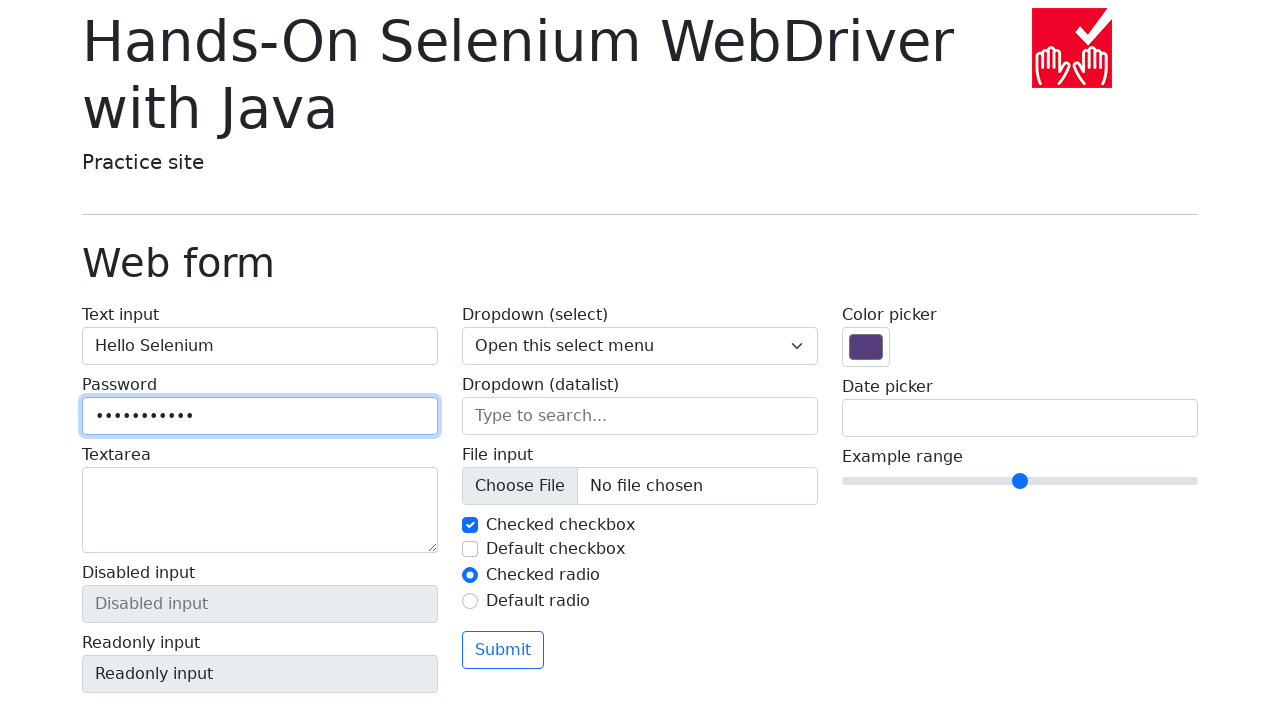